Tests clicking on the Moved link that sends an API call returning 301 status

Starting URL: https://demoqa.com/links

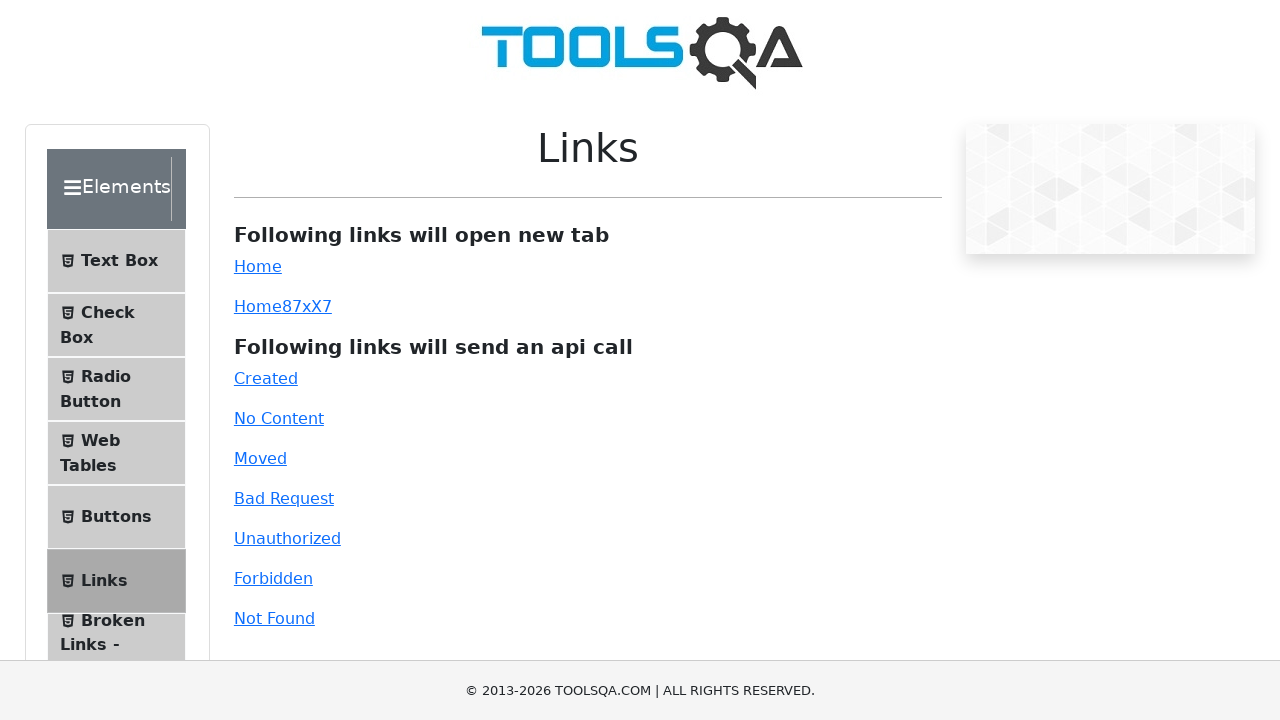

Navigated to https://demoqa.com/links
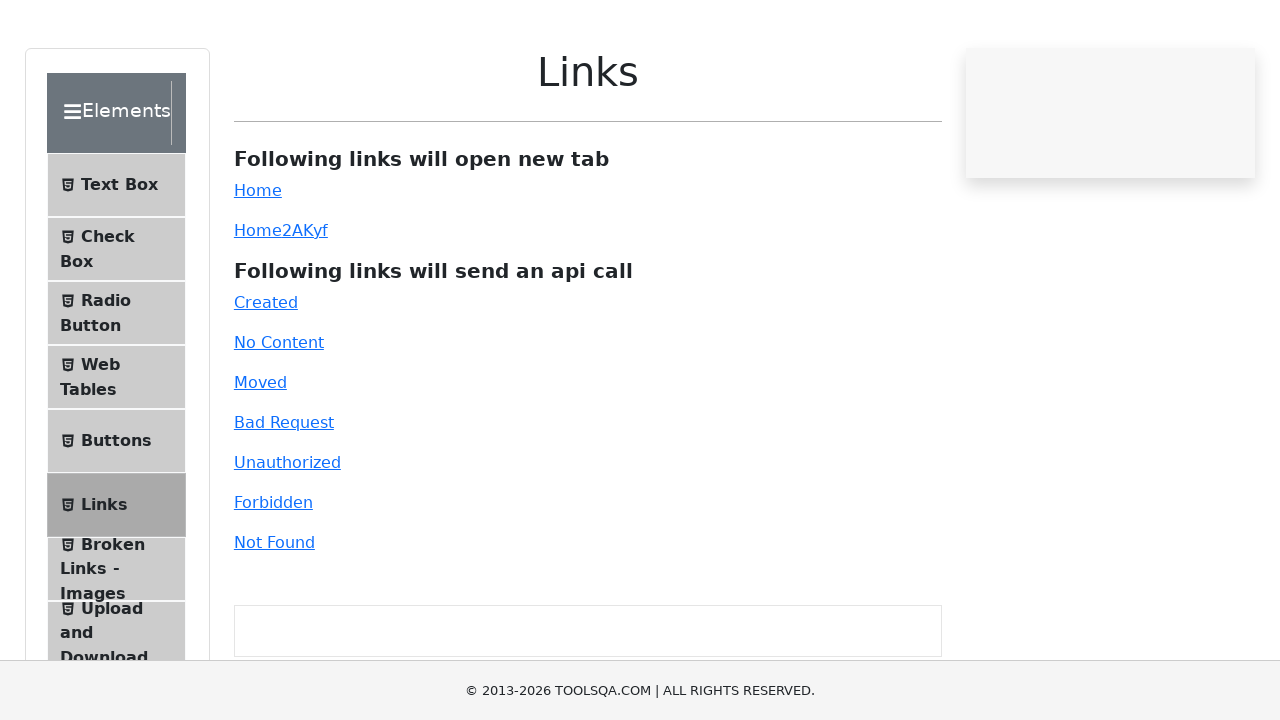

Clicked on the Moved link that sends API call returning 301 status at (260, 458) on #moved
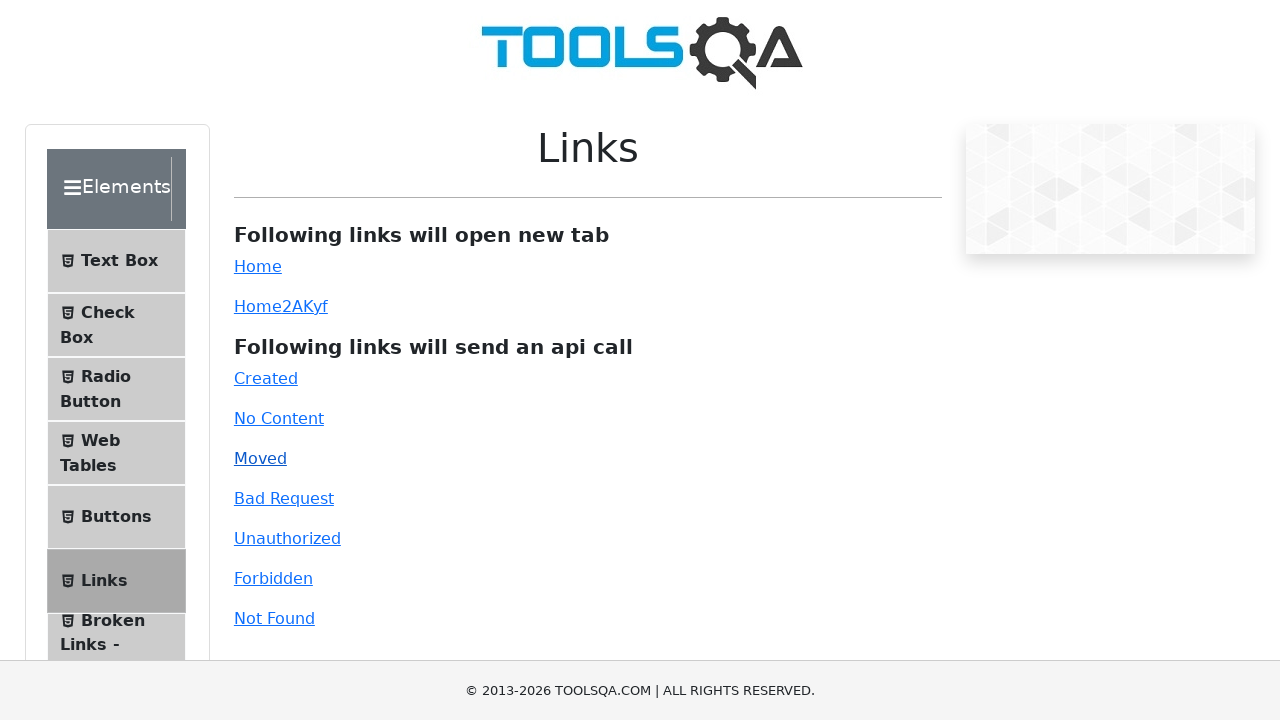

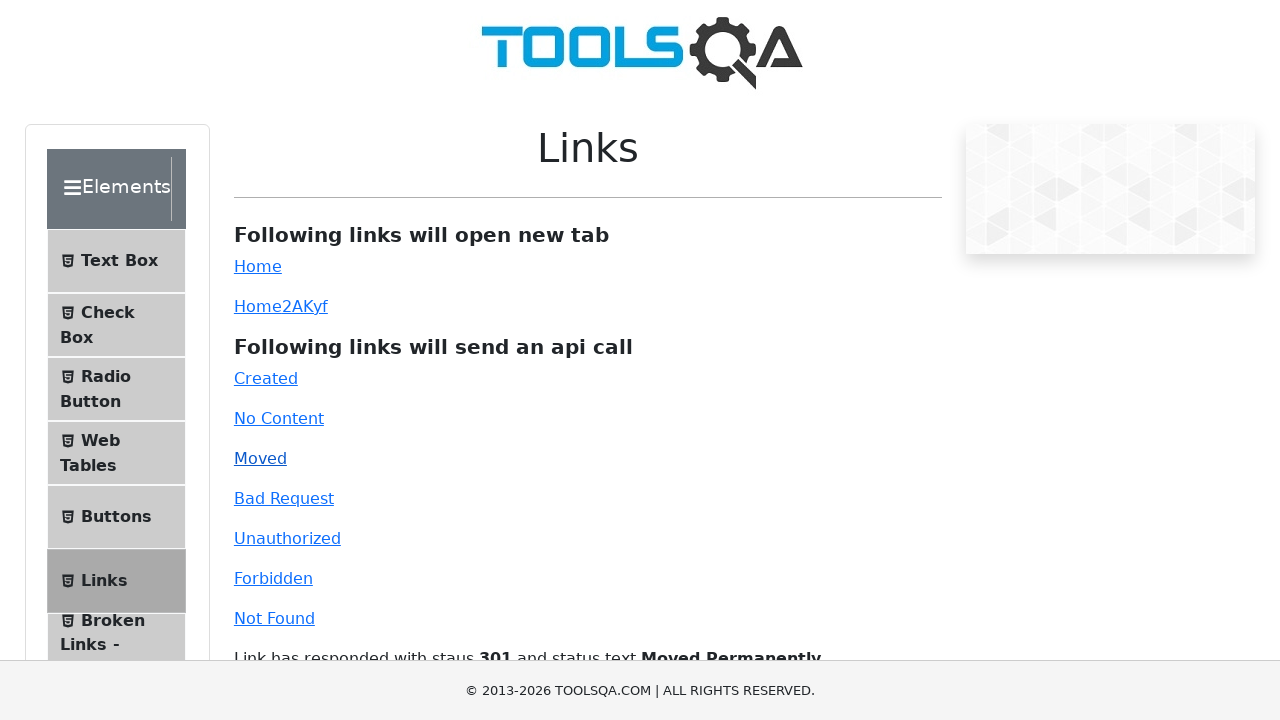